Tests window handle functionality by clicking a link that opens a new window, switching to the child window, verifying it opened, and then closing it.

Starting URL: https://opensource-demo.orangehrmlive.com/web/index.php/auth/login

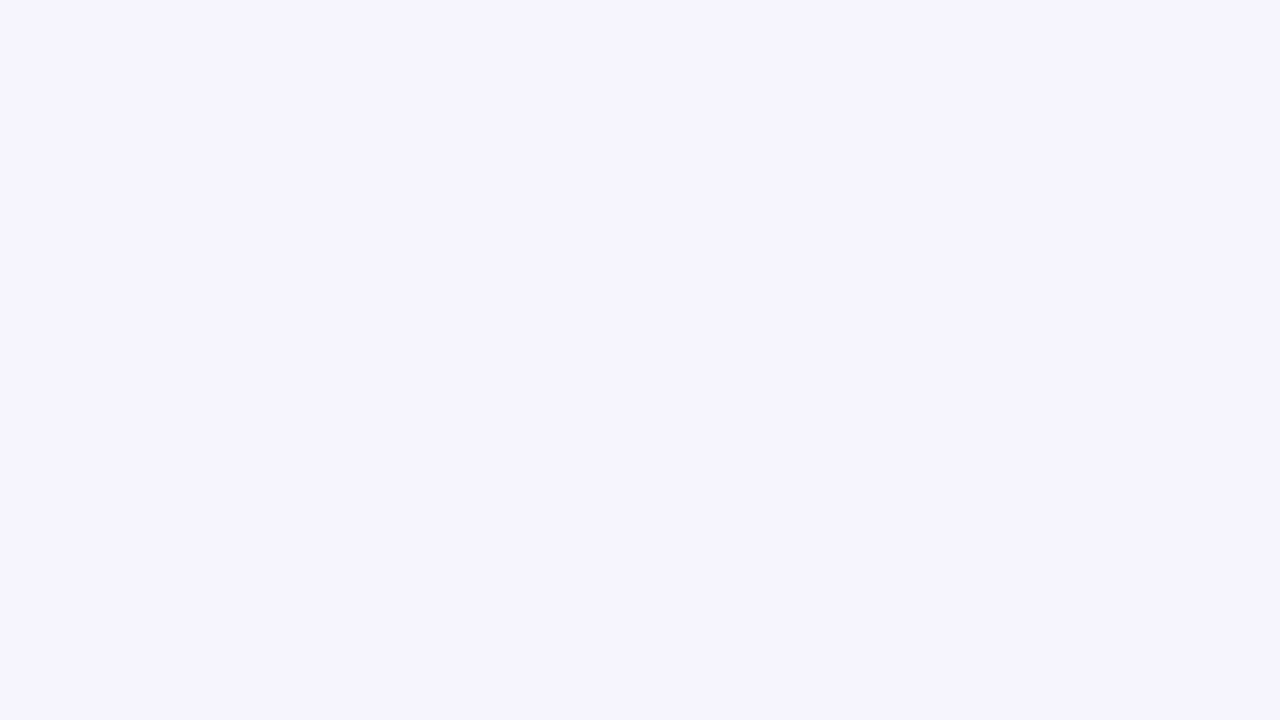

Clicked OrangeHRM, Inc link to open new window at (497, 647) on xpath=//a[normalize-space()='OrangeHRM, Inc']
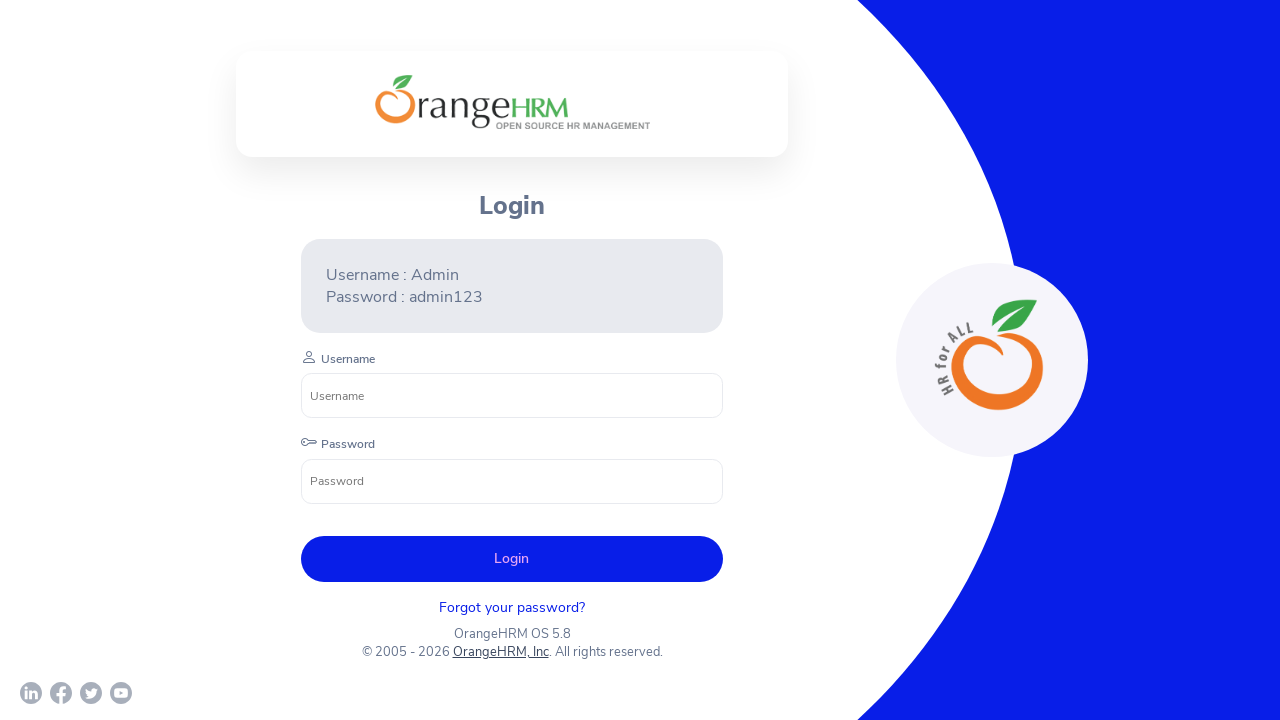

Obtained handle to child window
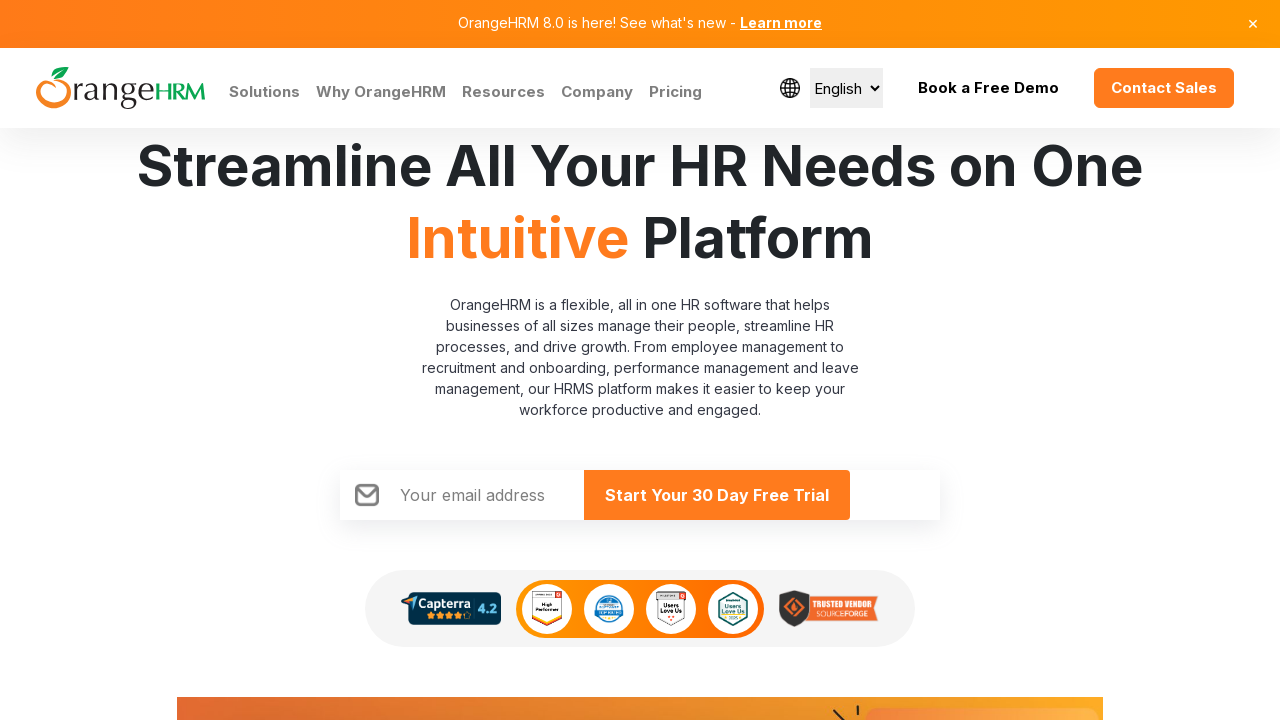

Child window fully loaded
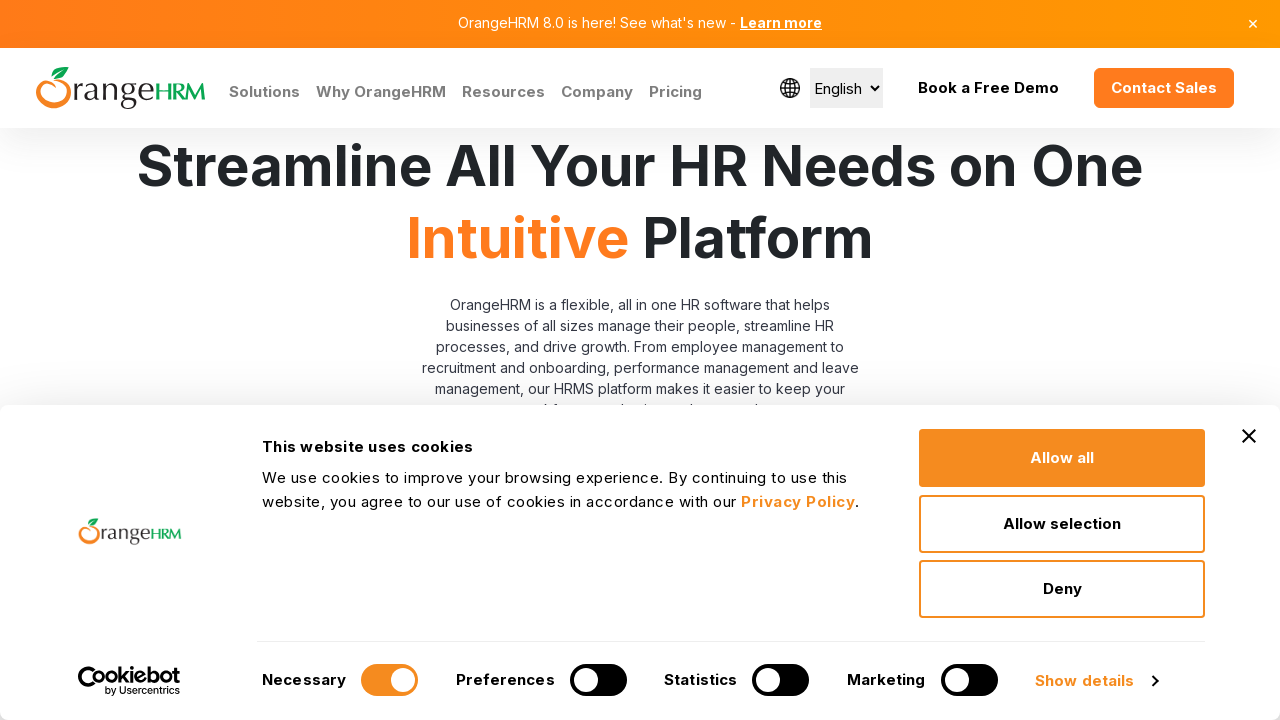

Retrieved child window title: Human Resources Management Software | HRMS | OrangeHRM
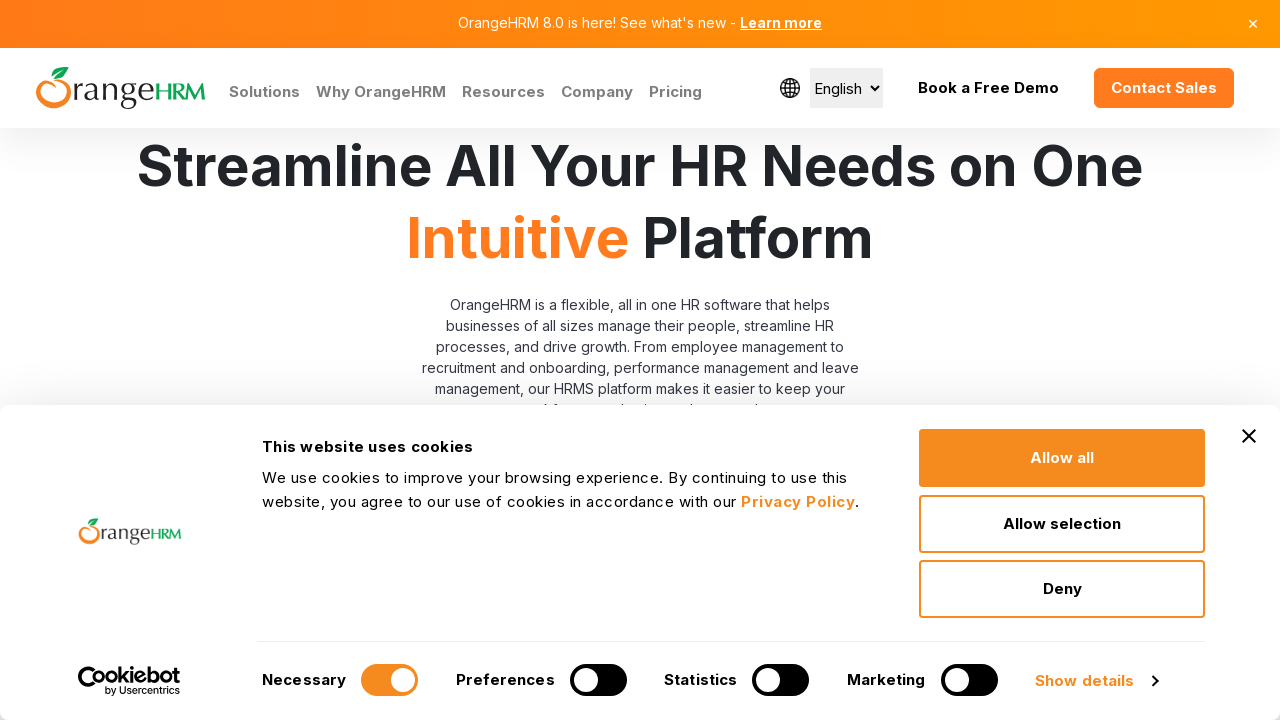

Closed child window
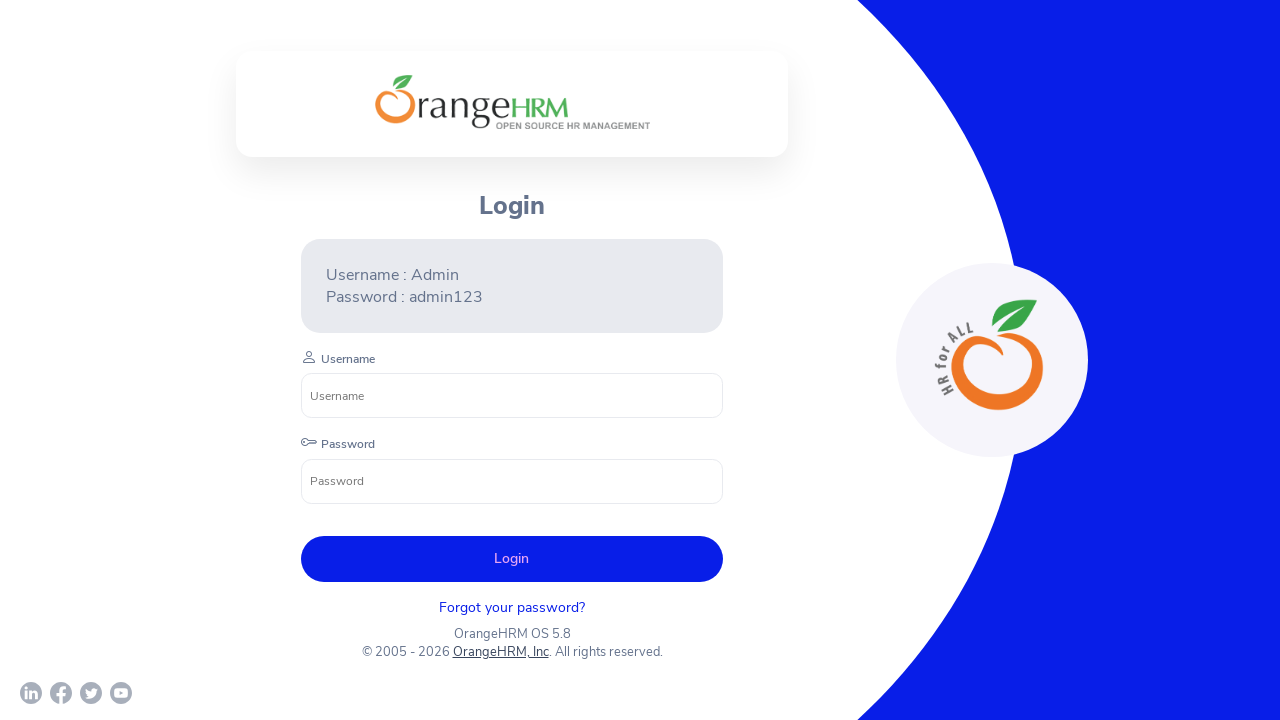

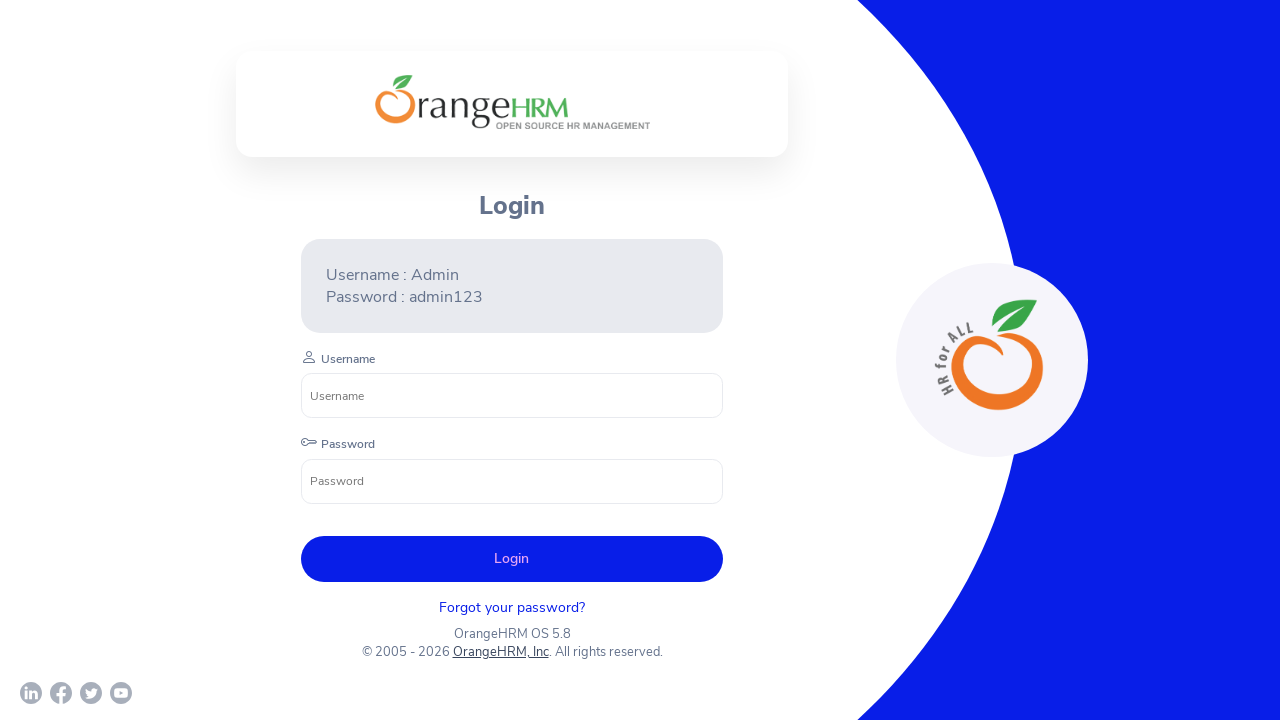